Clicks on a section title element located by its class name on the IT Step website

Starting URL: https://itstep.dp.ua/ru

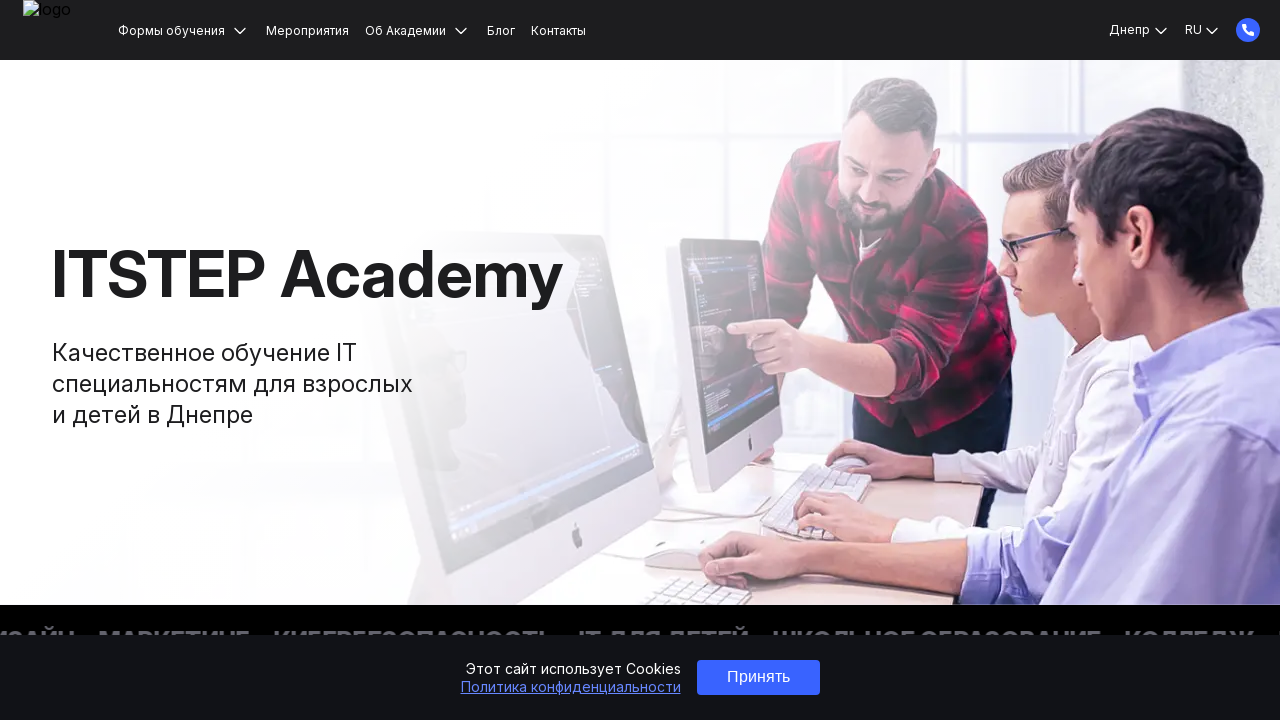

Navigated to IT Step website
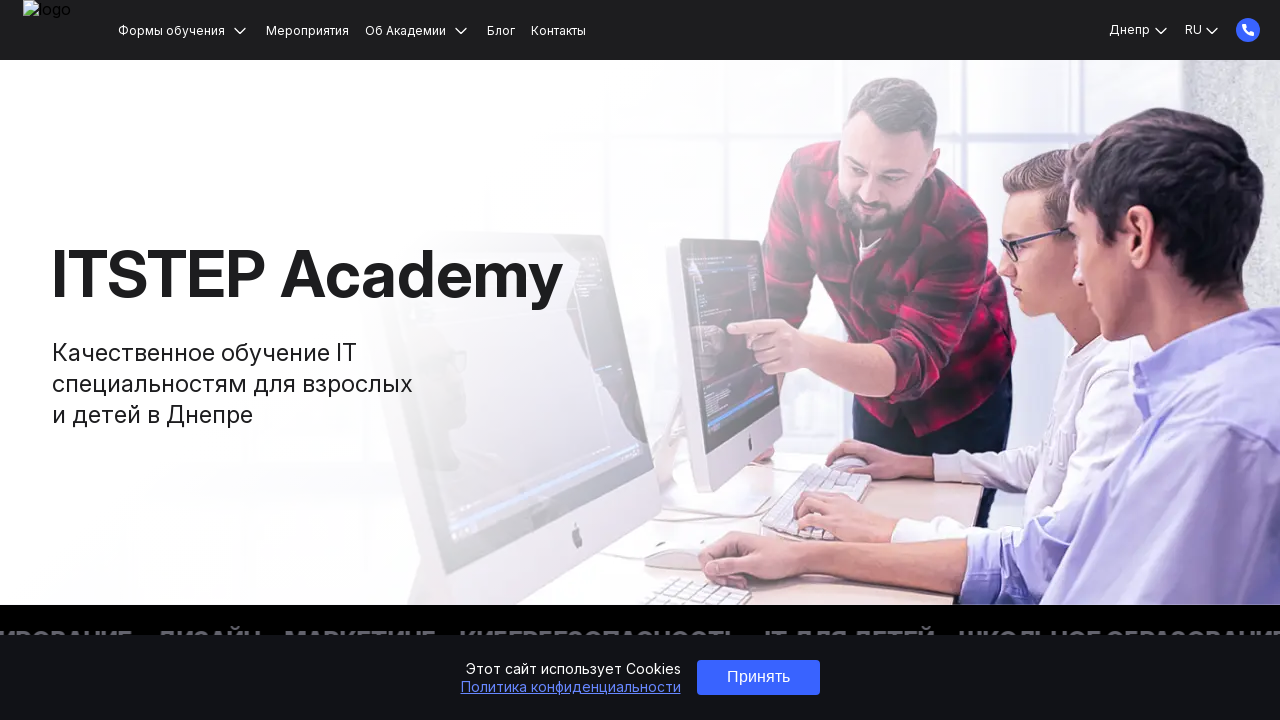

Clicked on adult section title element located by class name at (640, 360) on xpath=//h2[contains(@class, 're-section-title re-home-adult__title')]
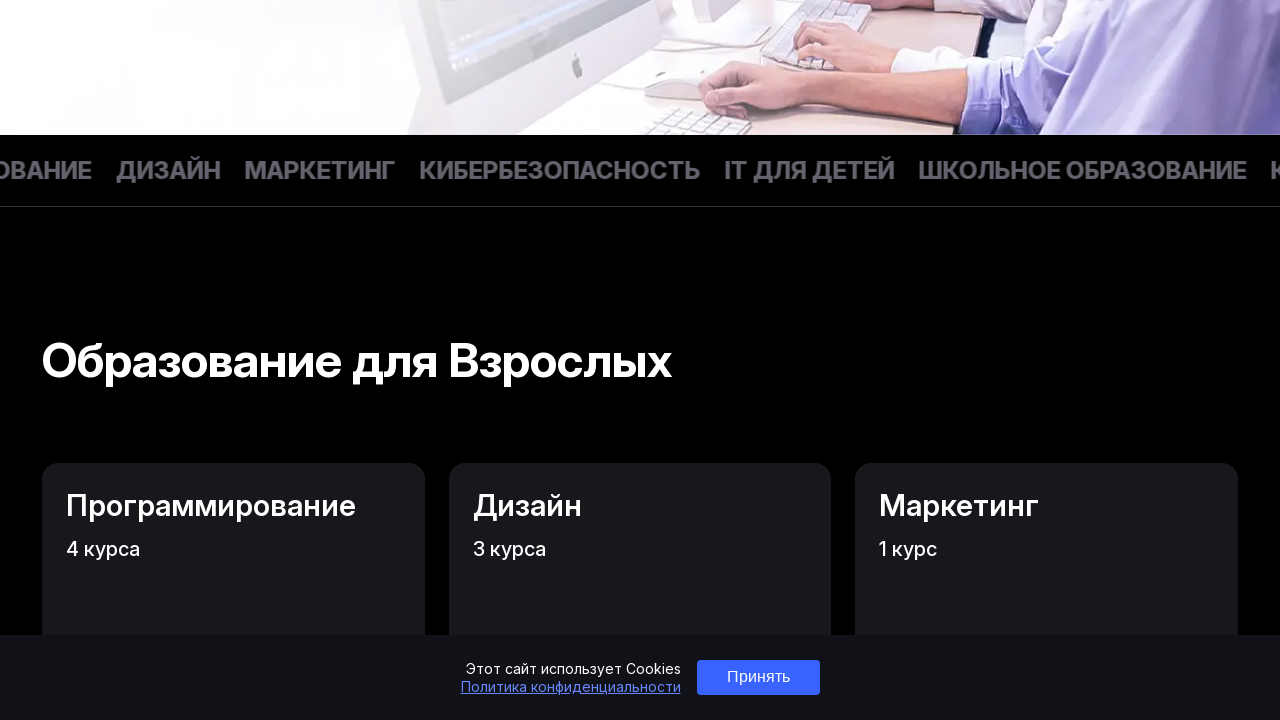

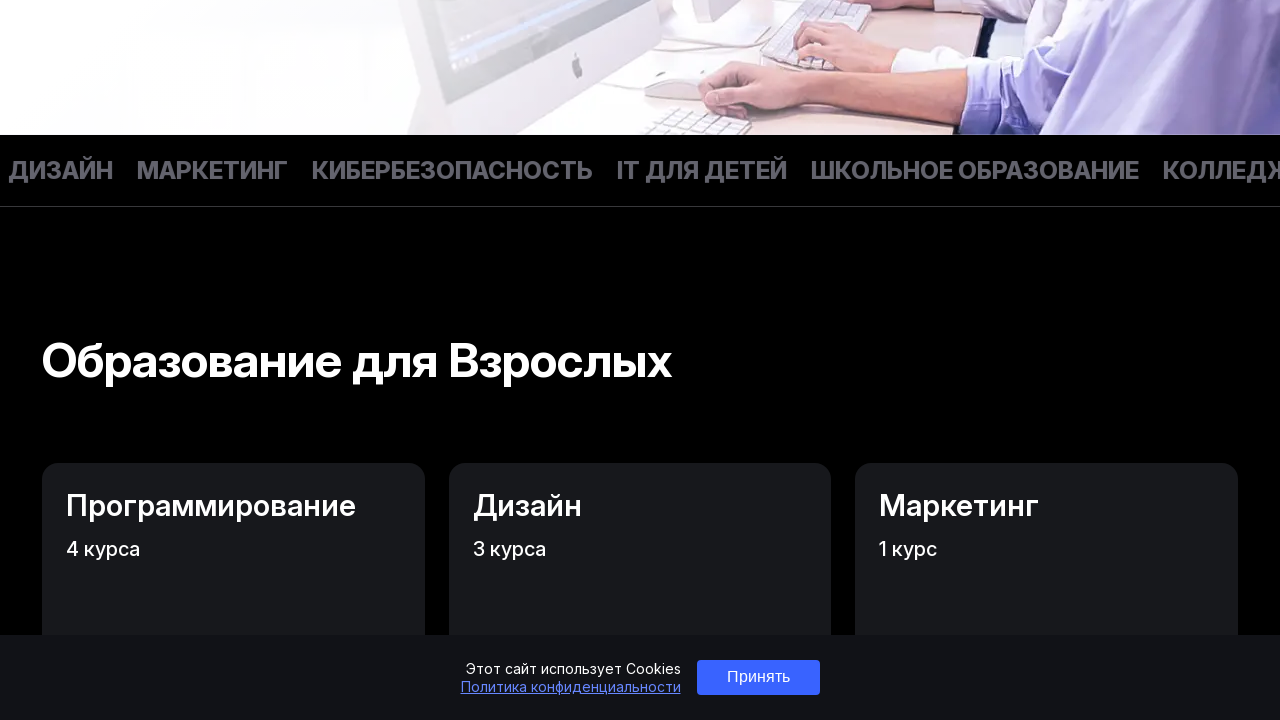